Navigates to The Internet test site, clicks on the Inputs link, and counts the number of anchor elements on the page

Starting URL: https://the-internet.herokuapp.com/

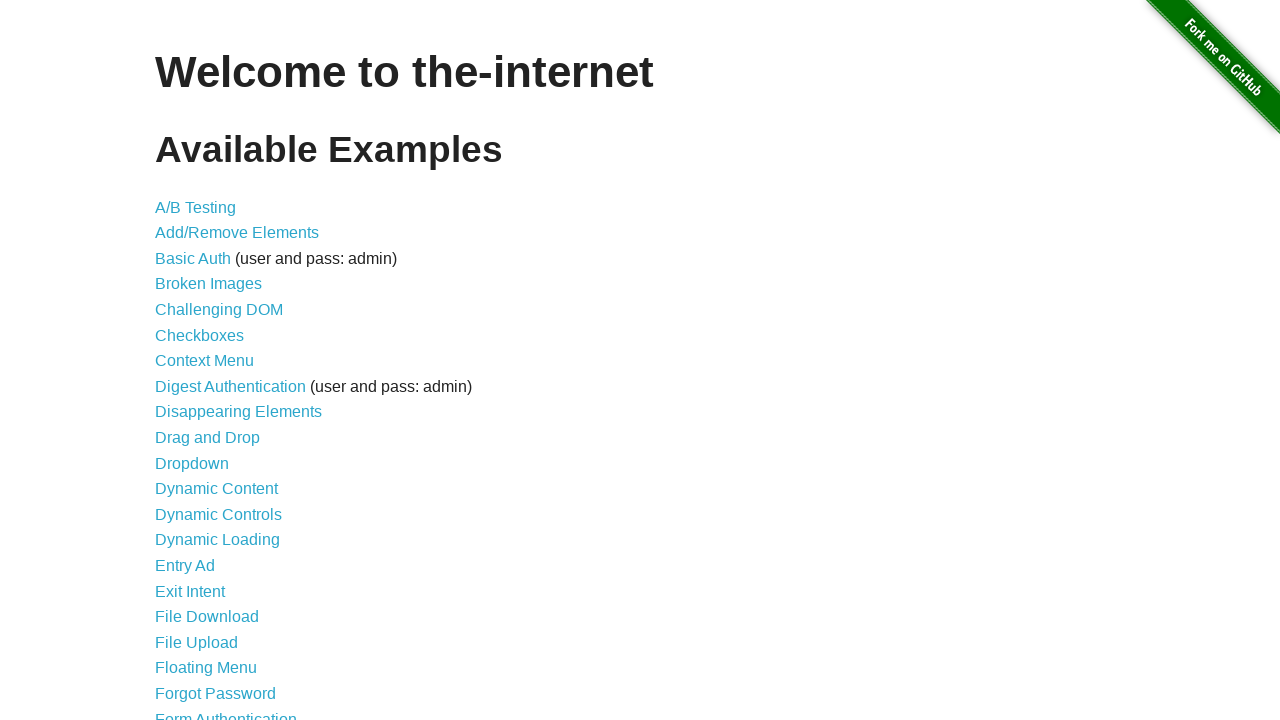

Navigated to The Internet test site
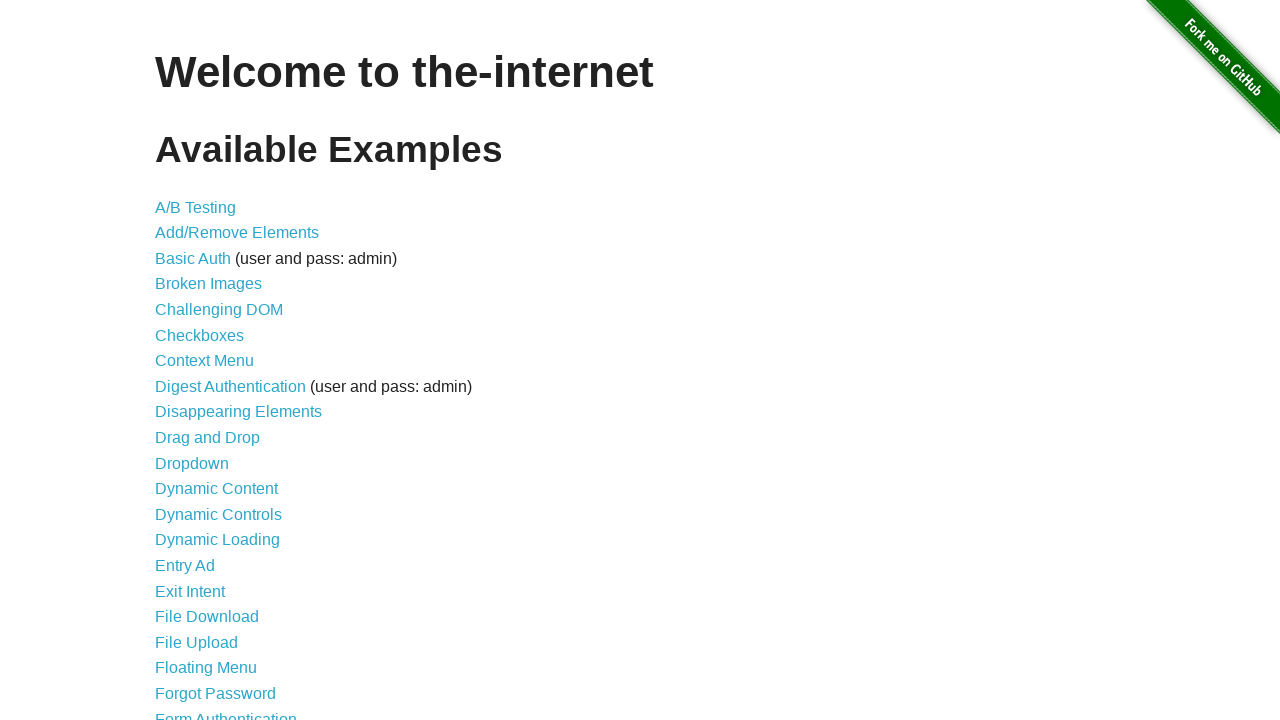

Clicked on the Inputs link at (176, 361) on text=Inputs
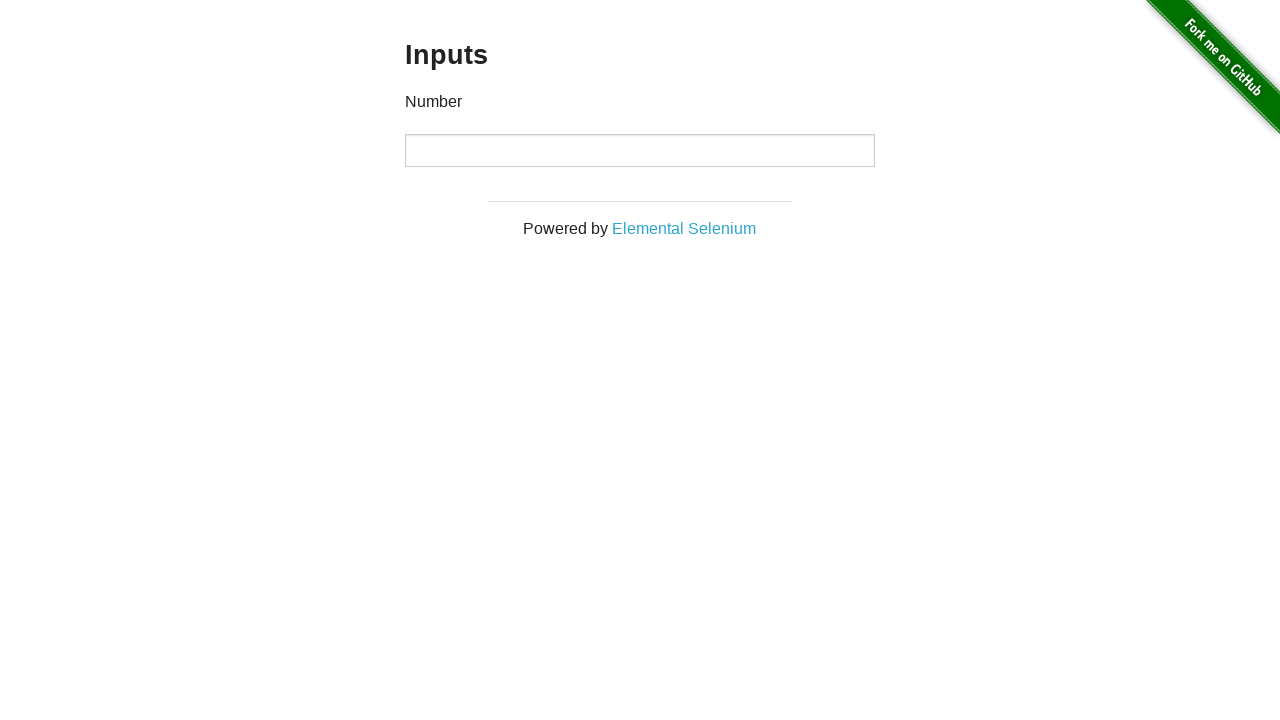

Page navigation completed and network idle
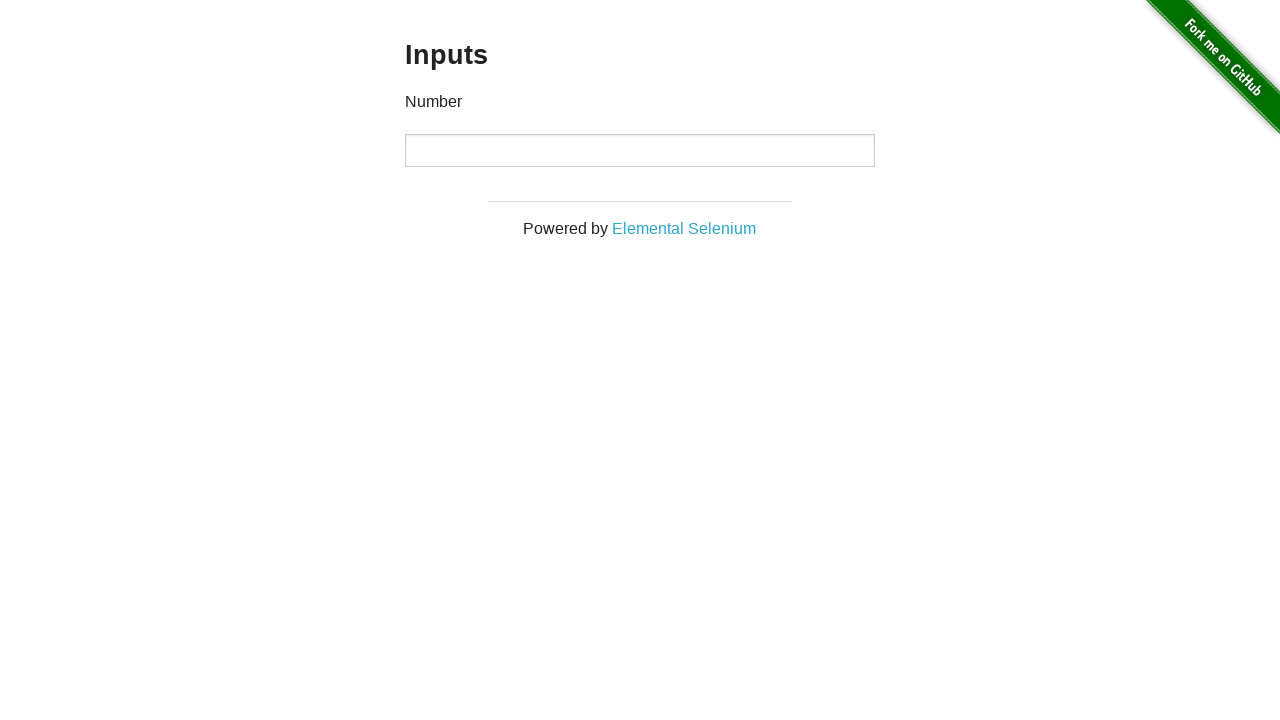

Found 2 anchor elements on the page
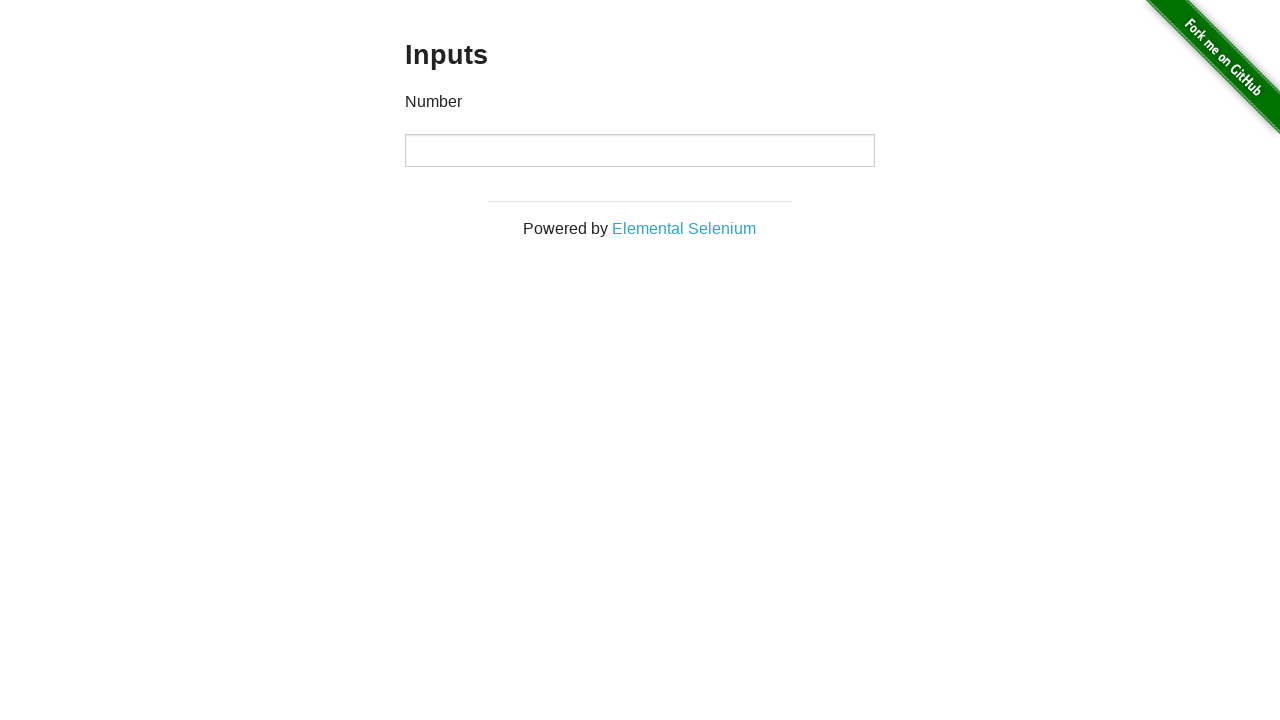

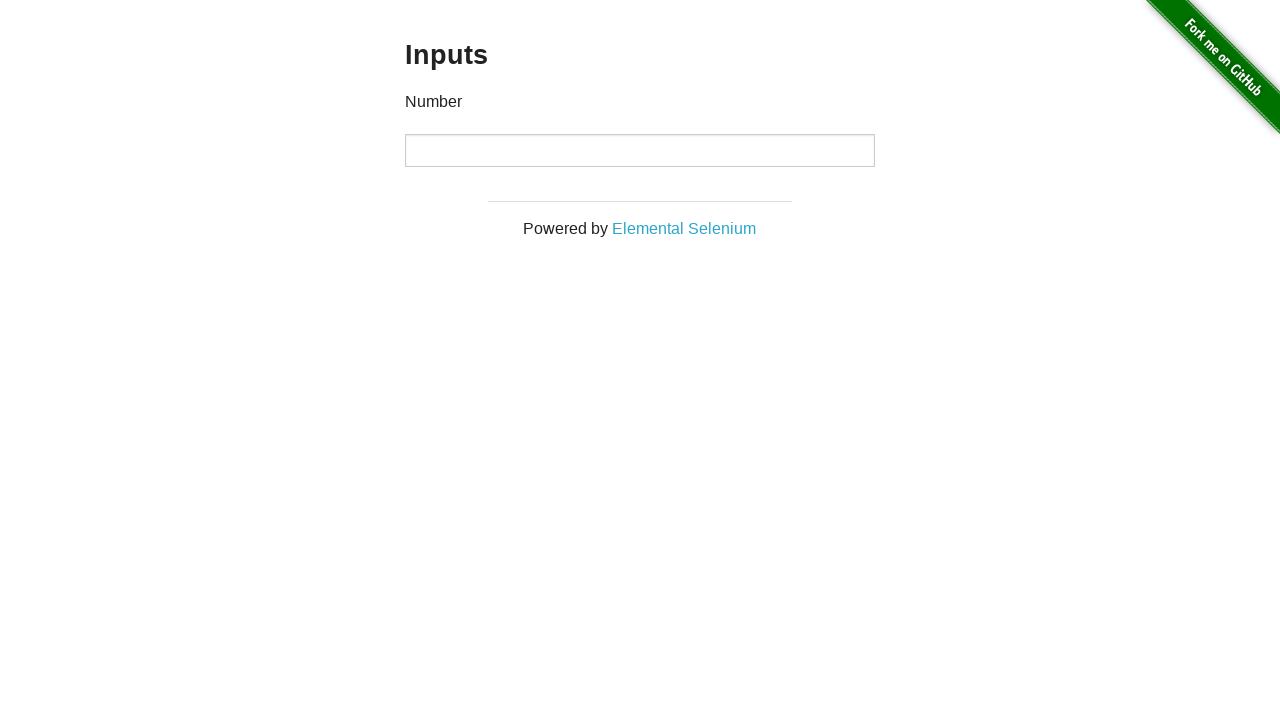